Opens the Ajio e-commerce website homepage and waits for the page to load completely.

Starting URL: https://www.ajio.com/

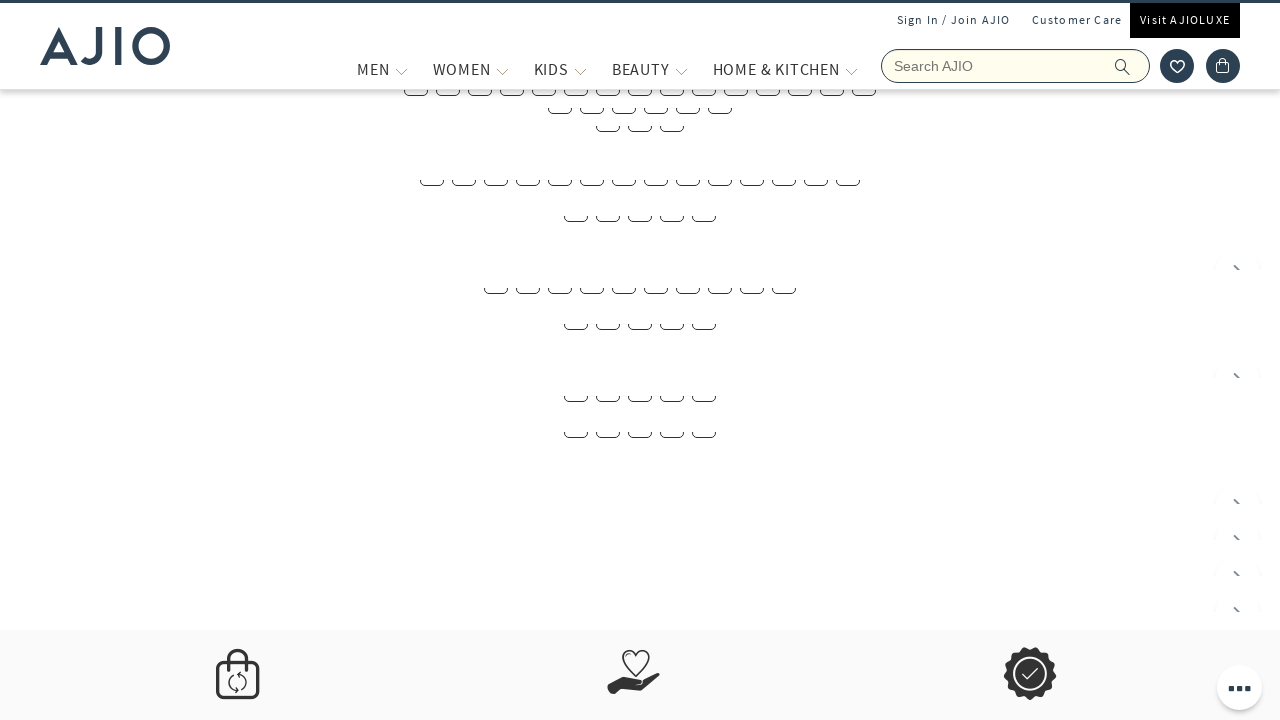

Ajio homepage loaded completely with networkidle state
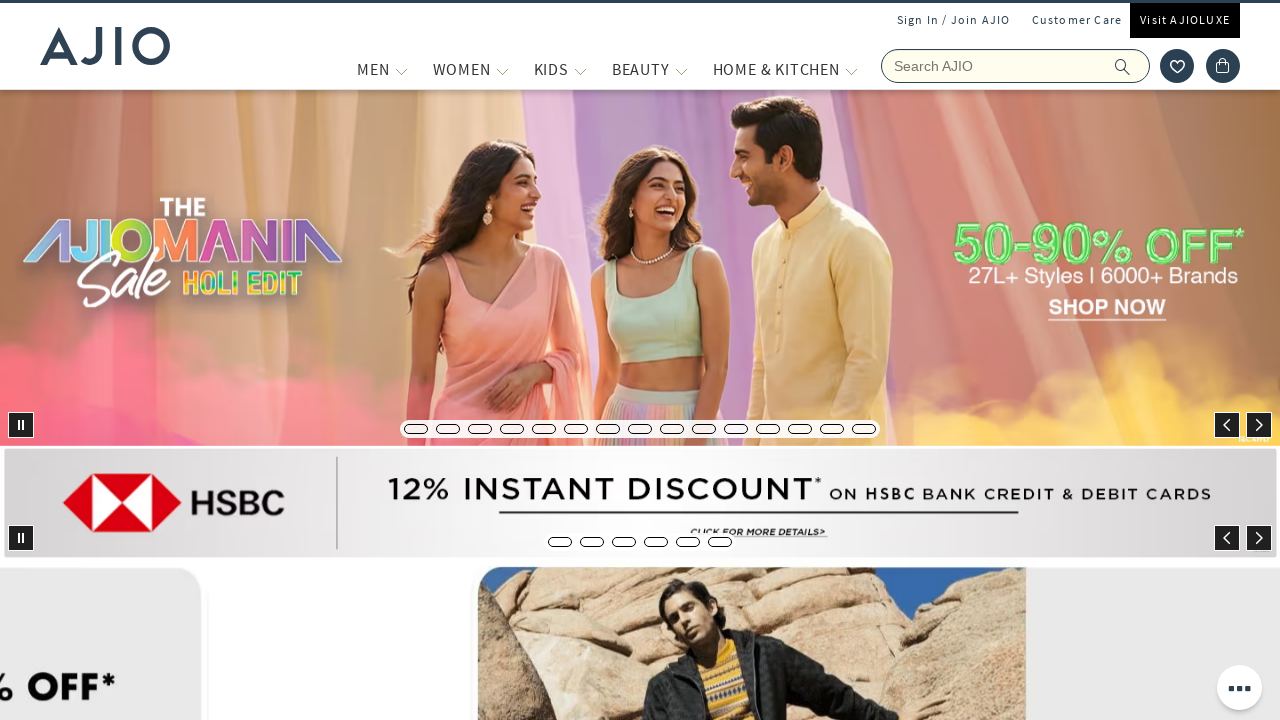

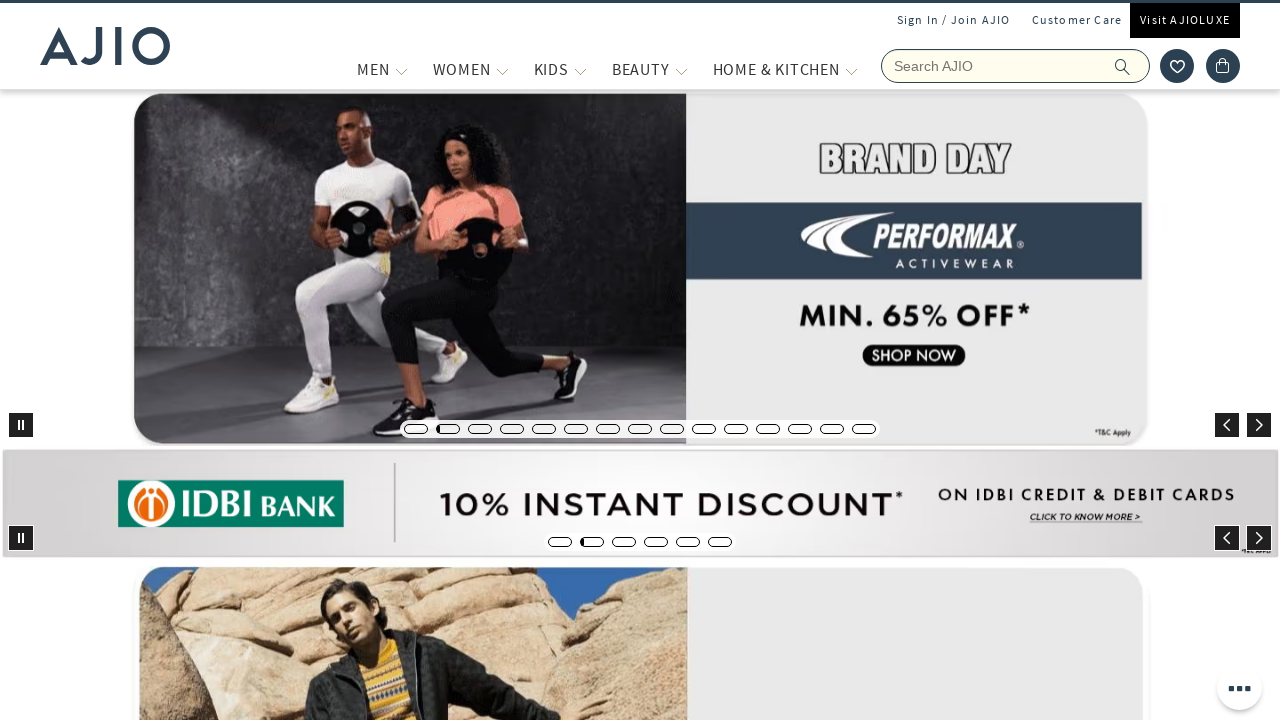